Fills out a complete input form with various fields including name, email, password, company details, address, and submits the form

Starting URL: https://www.lambdatest.com/selenium-playground/input-form-demo

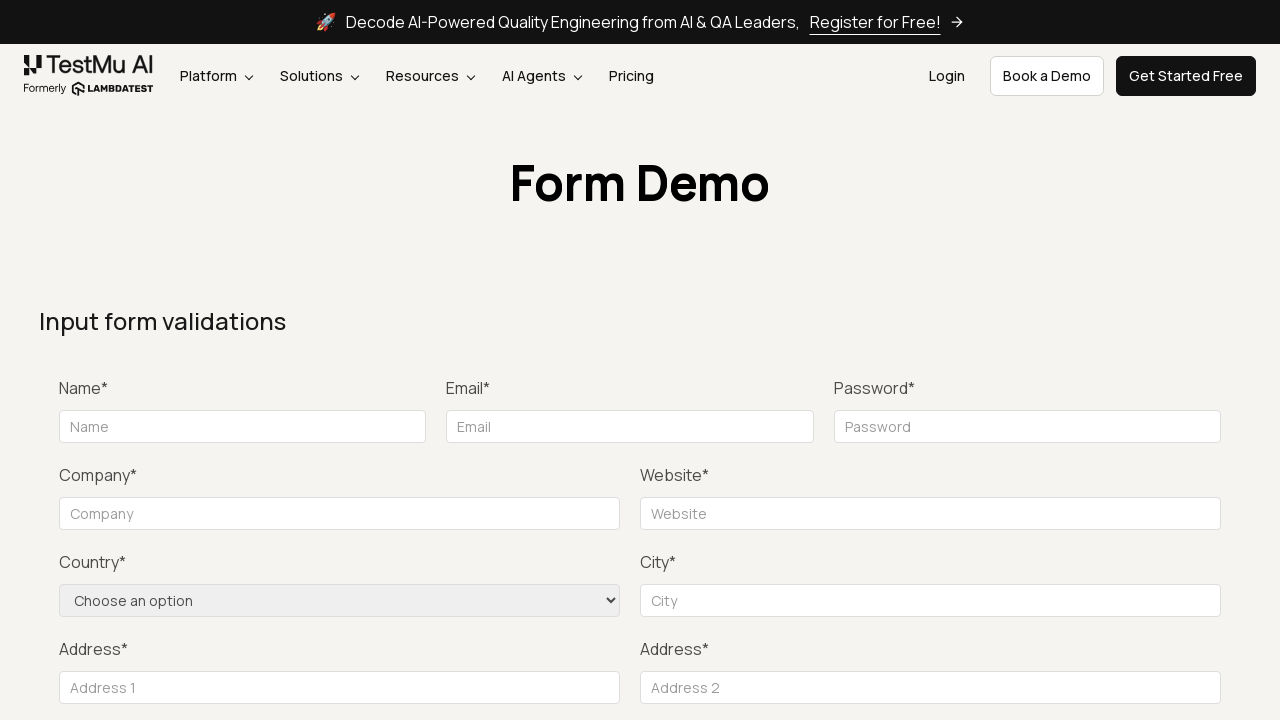

Filled name field with 'John Doe' on [id="name"]
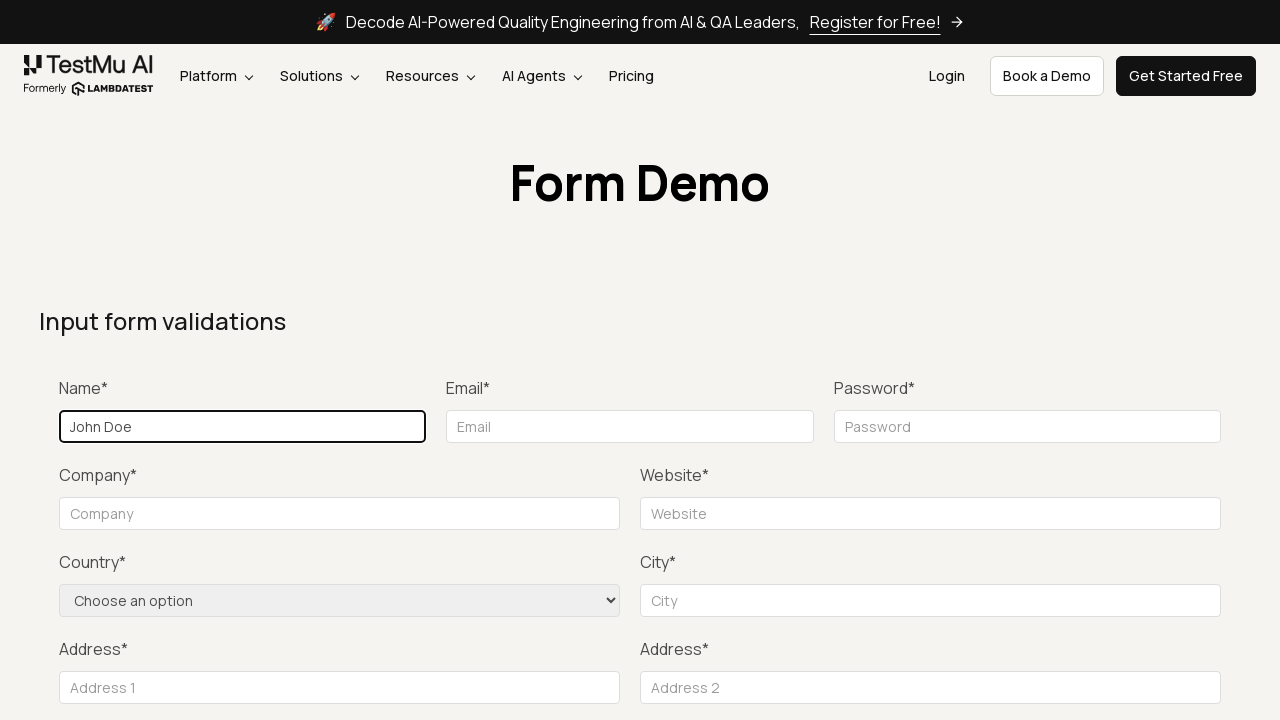

Filled email field with 'michael@gmail.com' using sequential typing
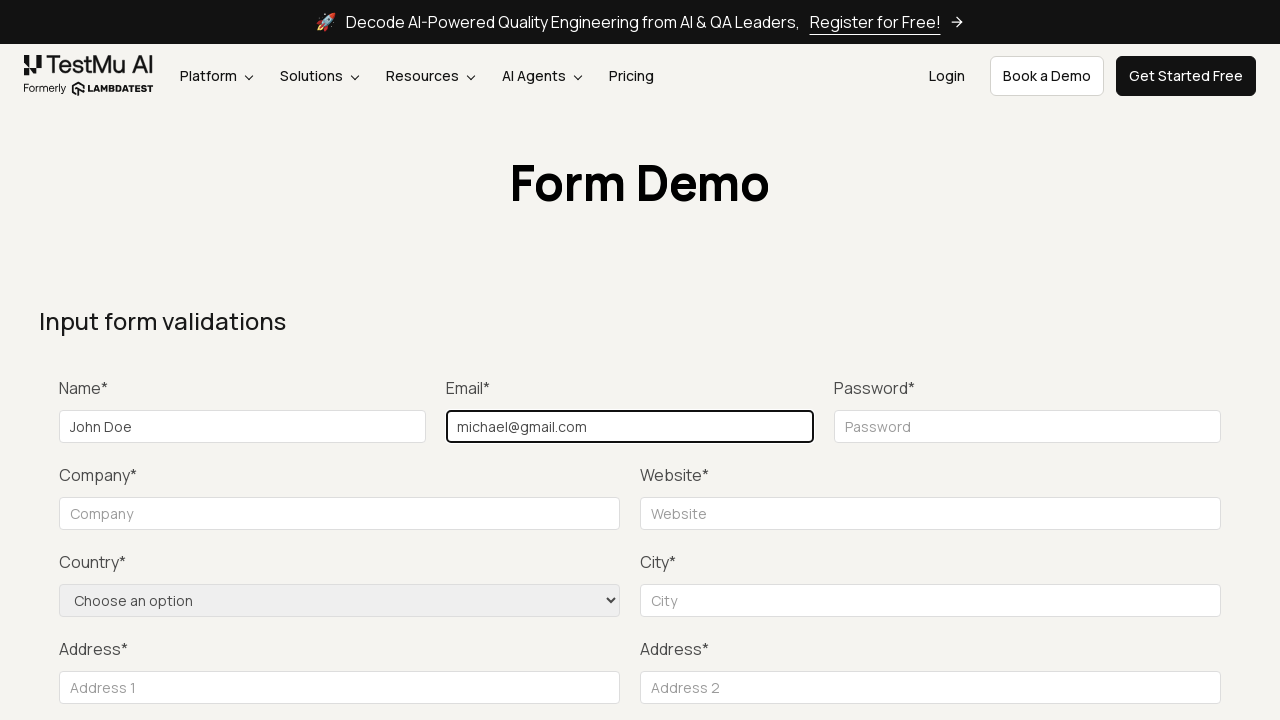

Filled password field using sequential typing
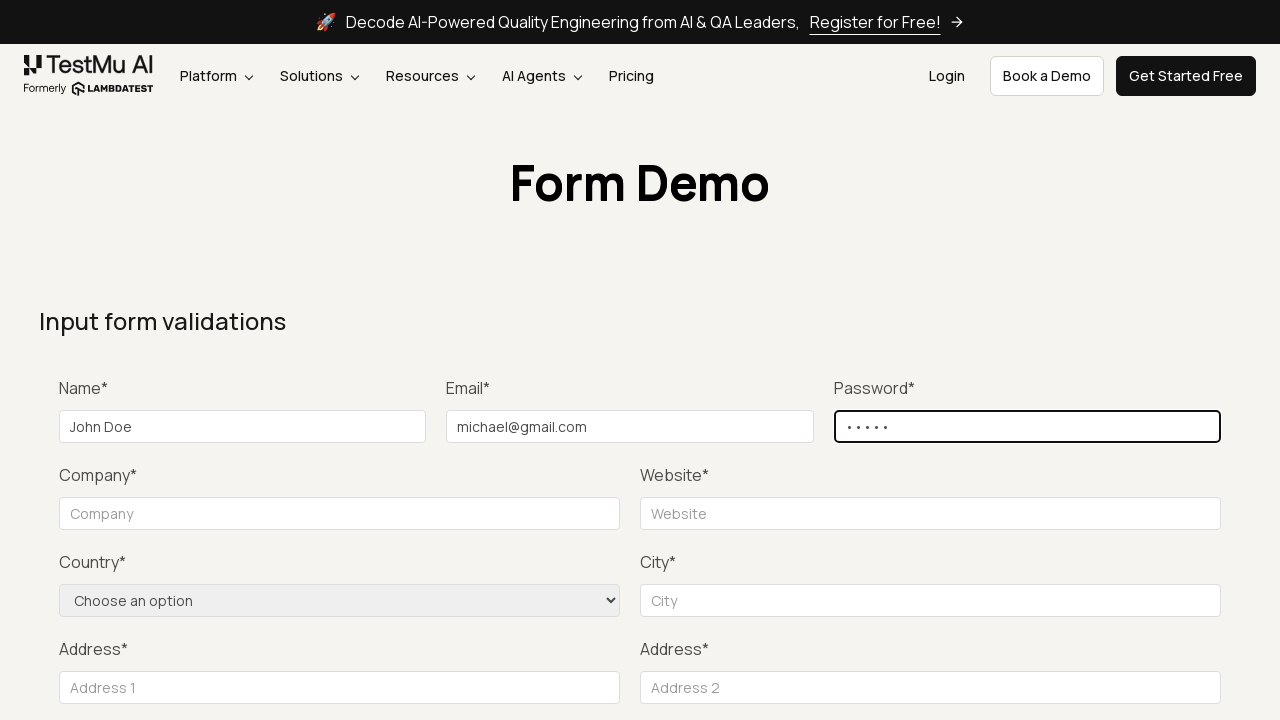

Filled company name field with 'LLC Harmony' on [for="companyname"]~[placeholder="Company"]
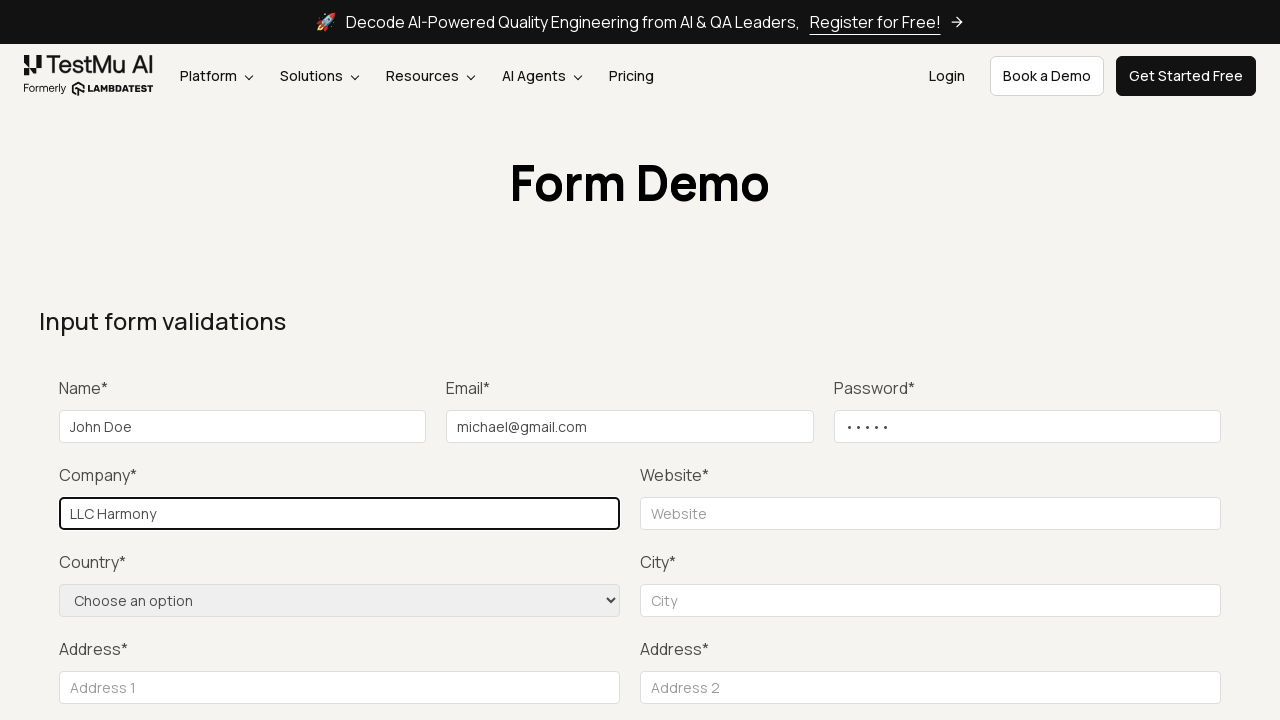

Filled website field with 'https://www.harmony.com' on label:has-text("Website") ~ input#websitename
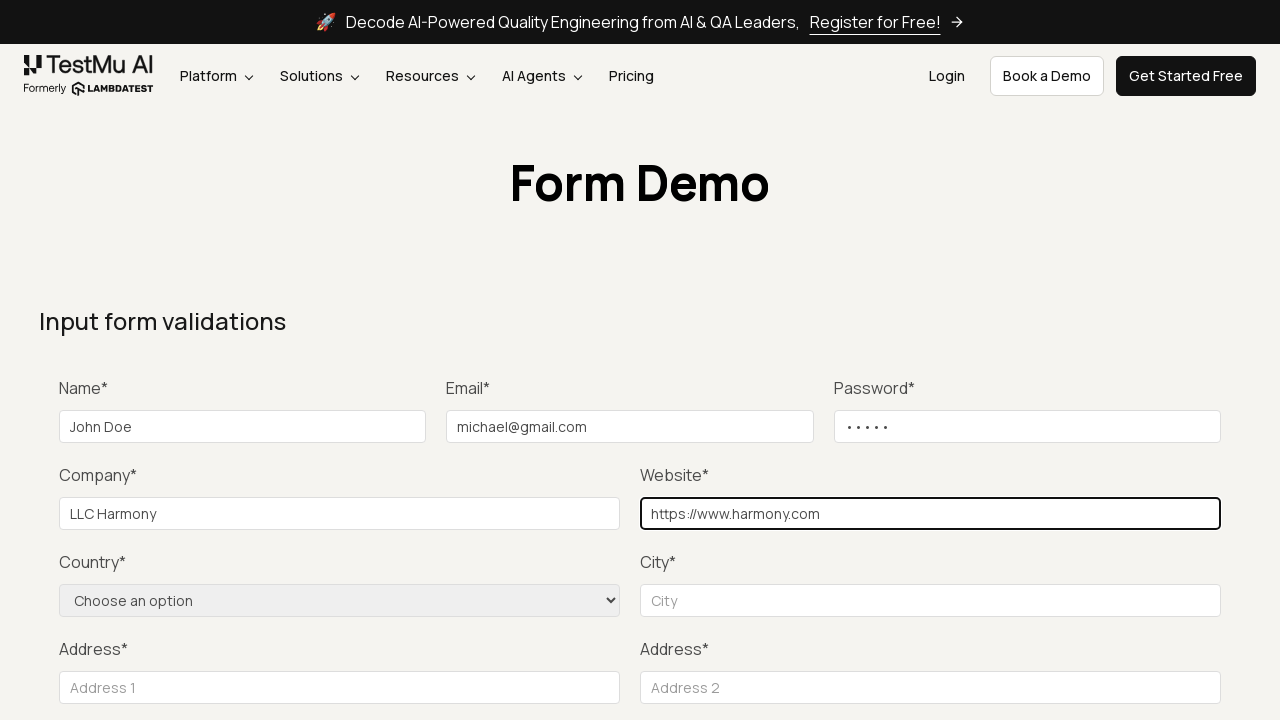

Selected 'United States' from country dropdown on select[name="country"]
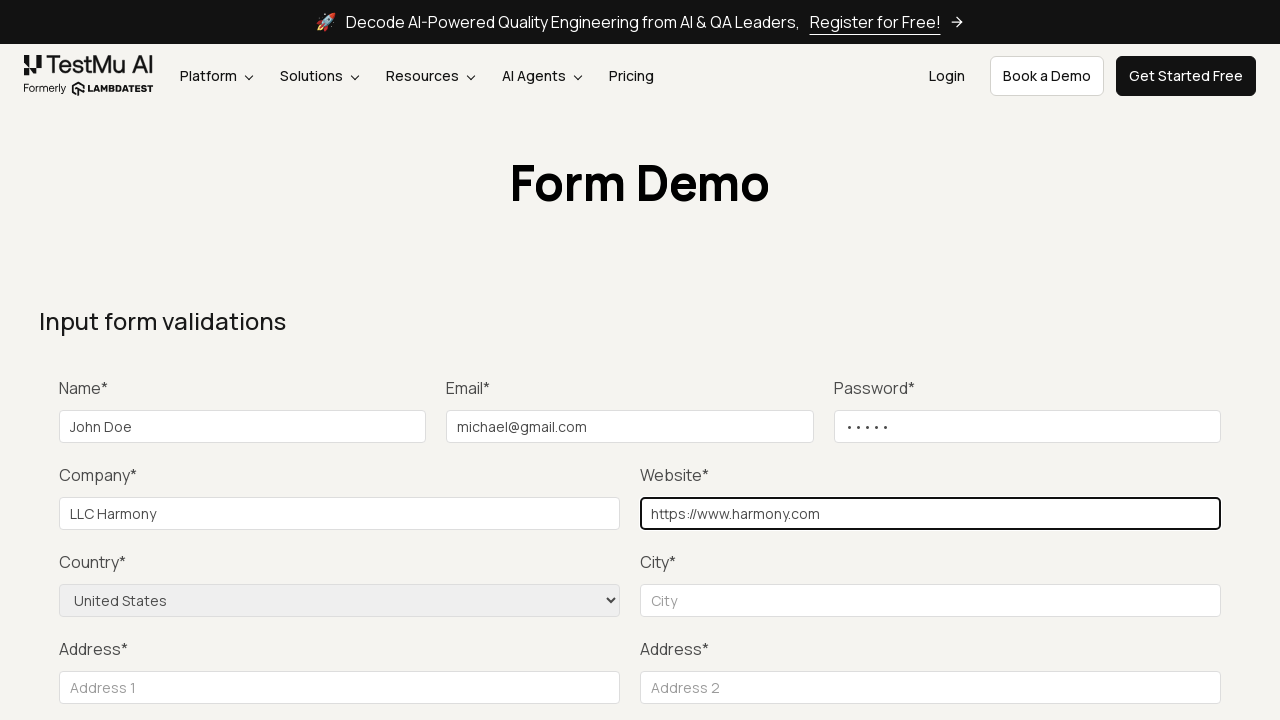

Filled city field with 'New York' on label:has-text("City") ~ input#inputCity
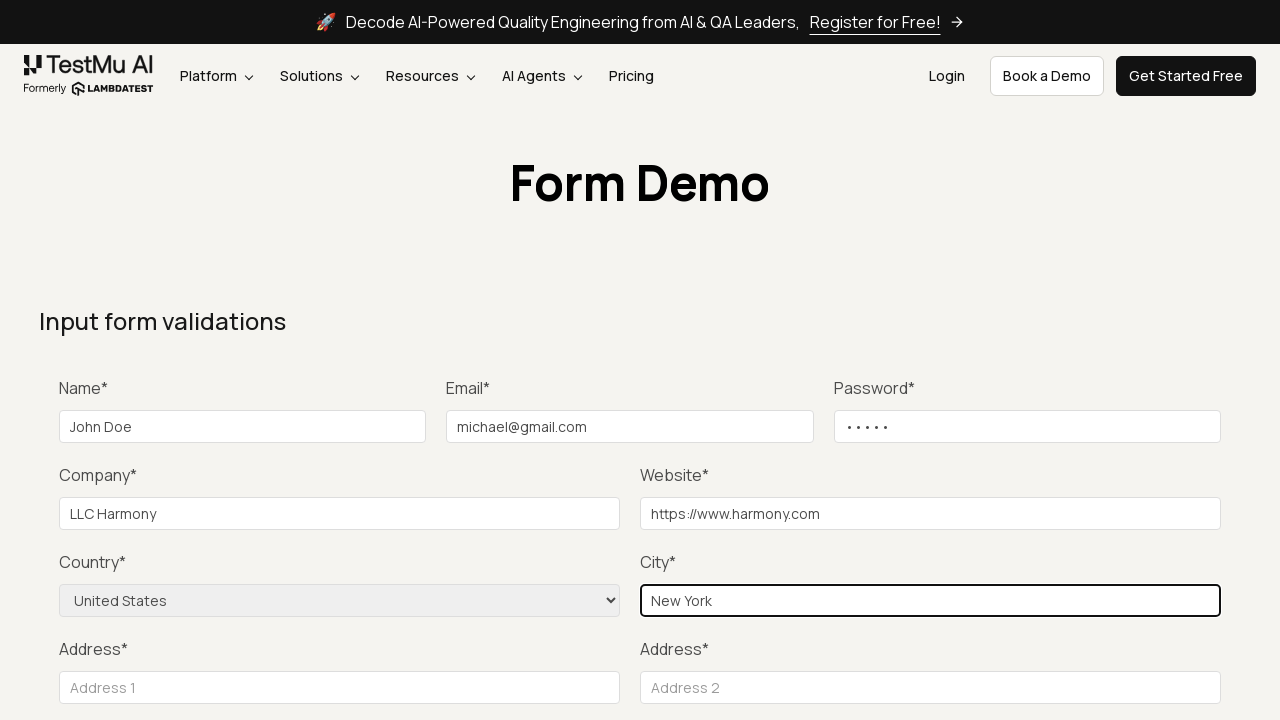

Filled address line 1 with '123 Main St' on internal:attr=[placeholder="Address 1"i]
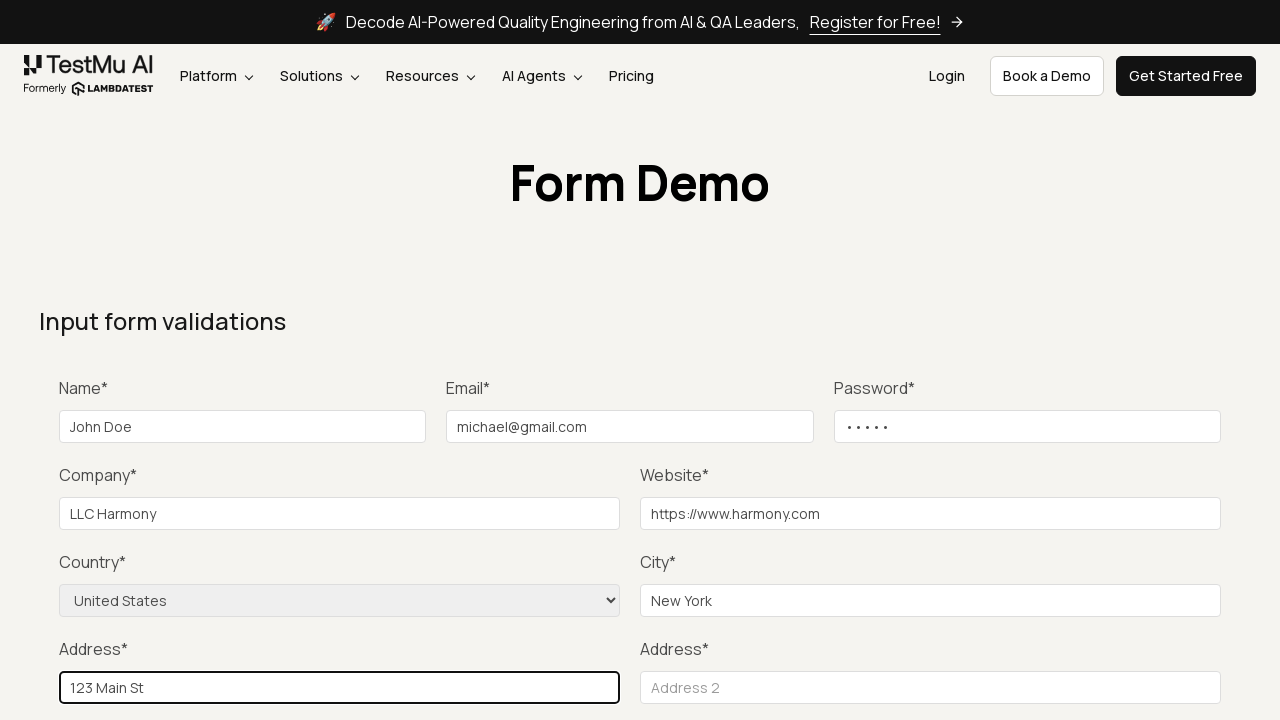

Filled address line 2 with 'Apt 4B' on internal:attr=[placeholder="Address 2"i]
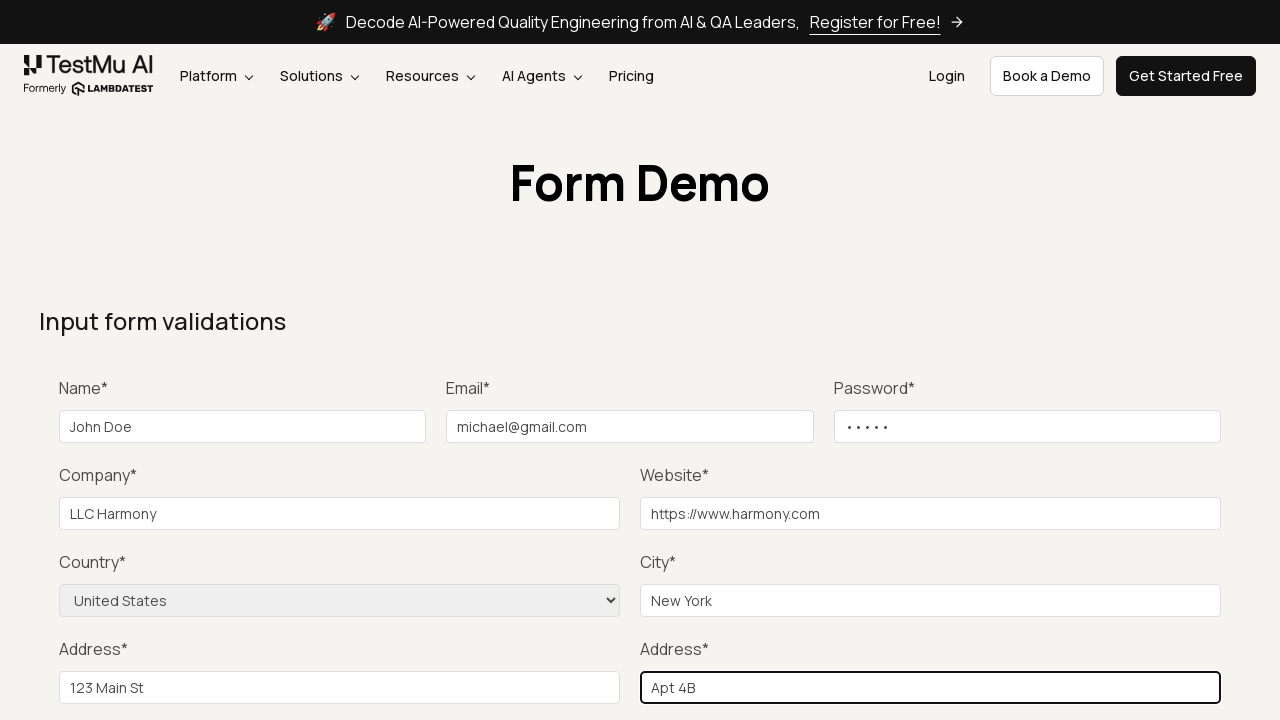

Filled state field with 'NY' on internal:role=textbox[name="State*"i]
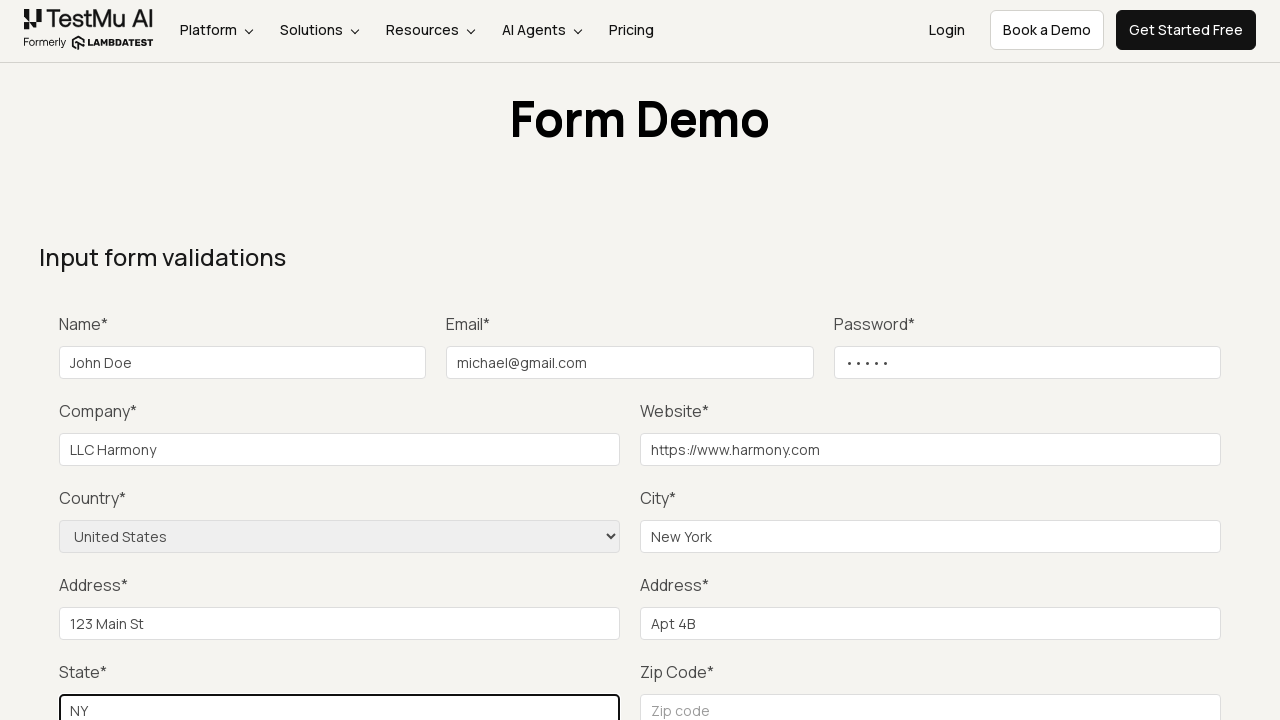

Filled zip code field with '10001' on internal:role=textbox[name="Zip Code*"i]
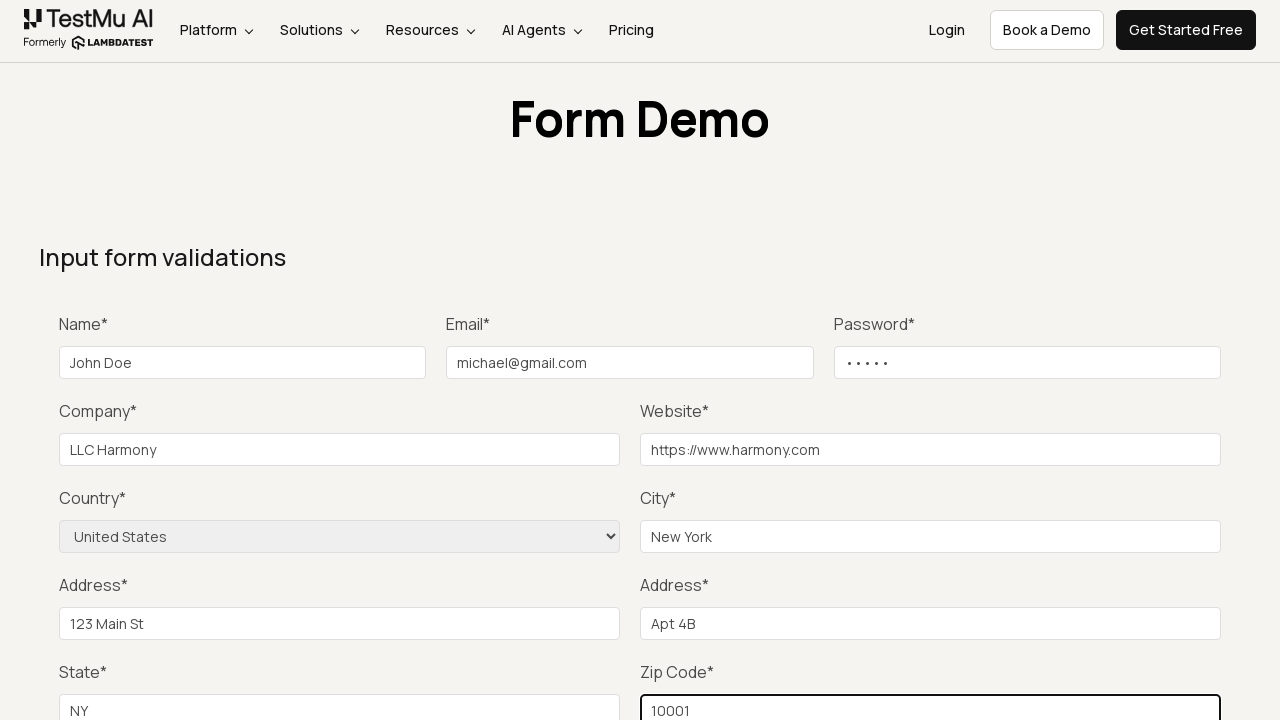

Clicked submit button to submit the form at (1131, 360) on internal:role=button[name="Submit"i]
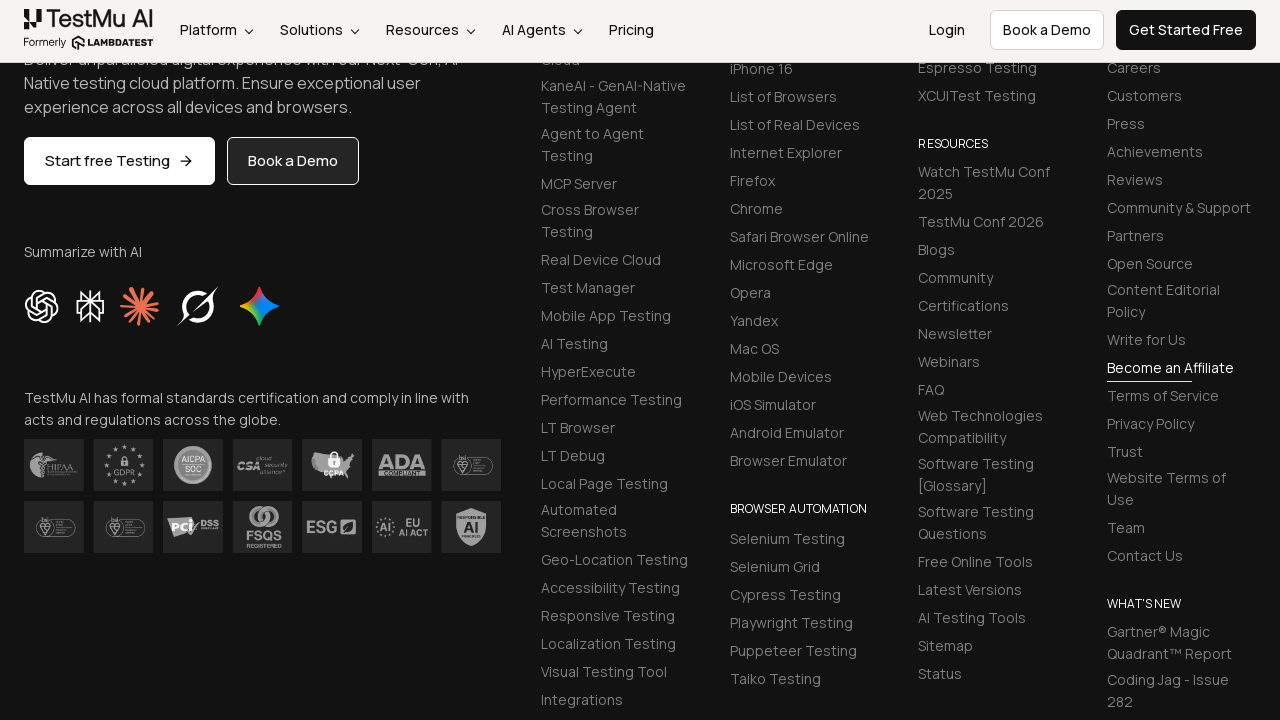

Form submission successful - validation message displayed
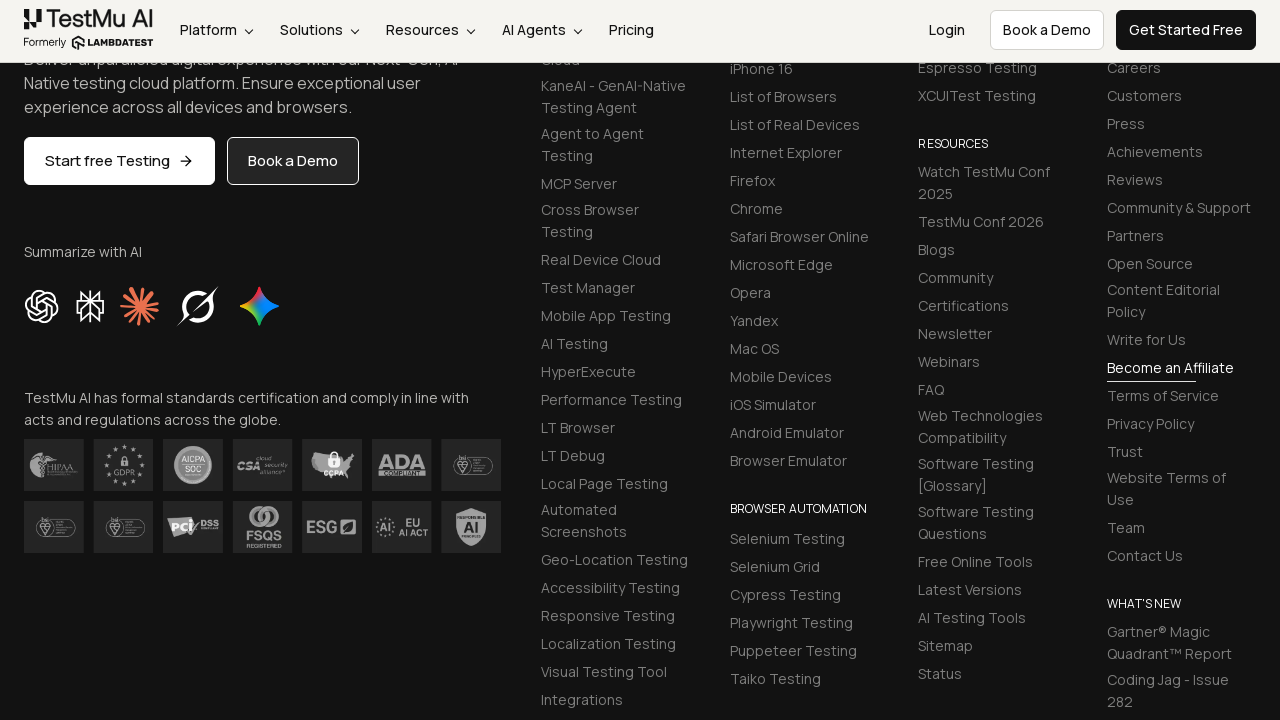

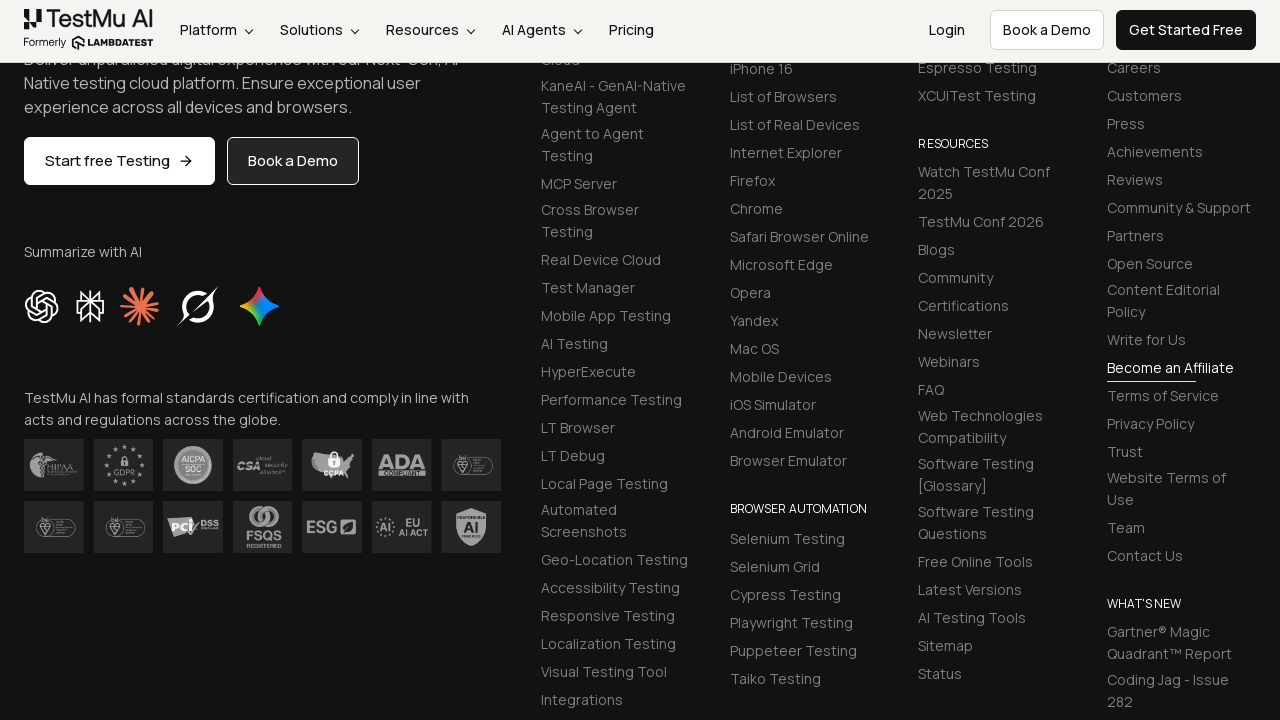